Clicks on the Top Lists tab and verifies navigation to the toplist page

Starting URL: https://www.99-bottles-of-beer.net/

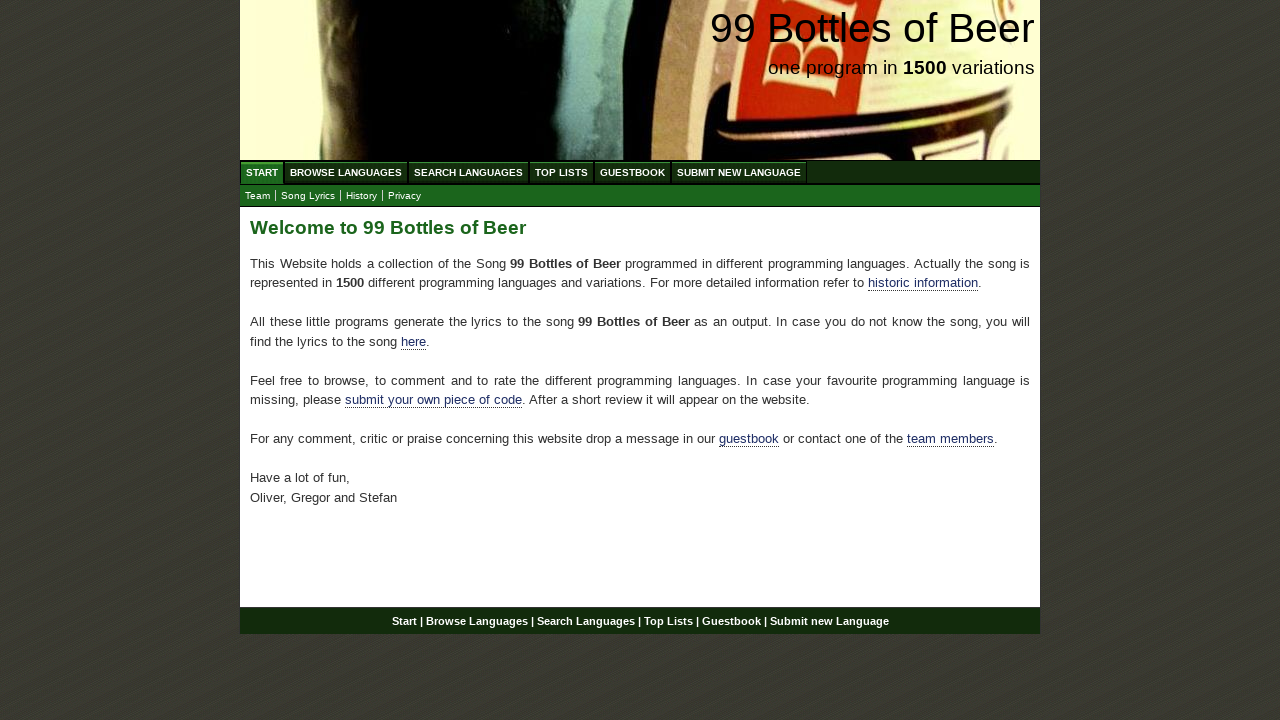

Clicked on the Top Lists tab at (562, 172) on xpath=//ul[@id='menu']//a[@href='/toplist.html']
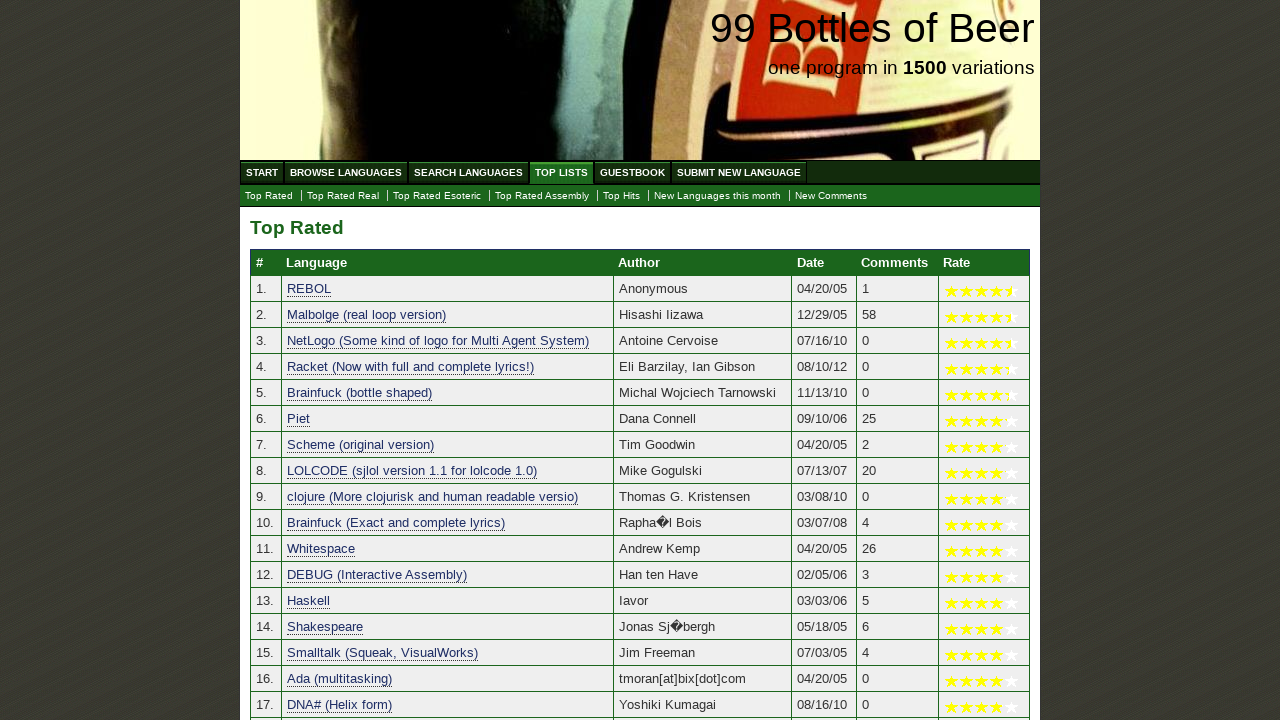

Verified navigation to toplist page
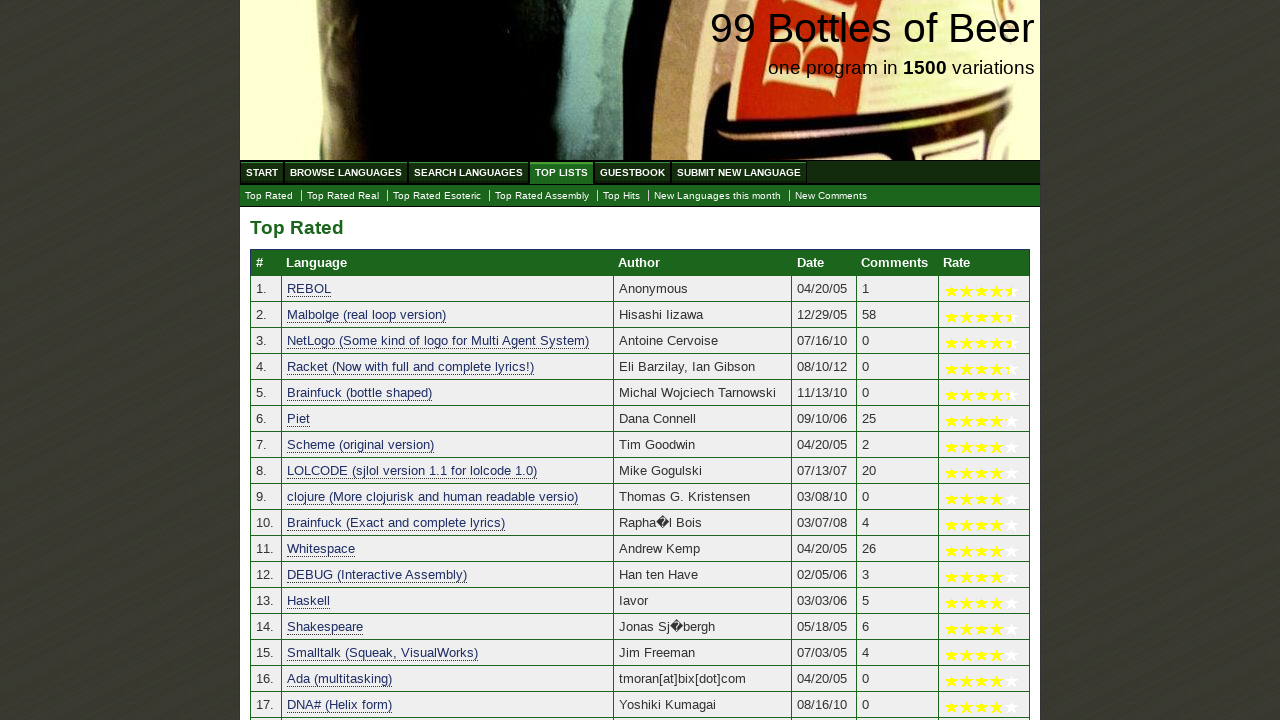

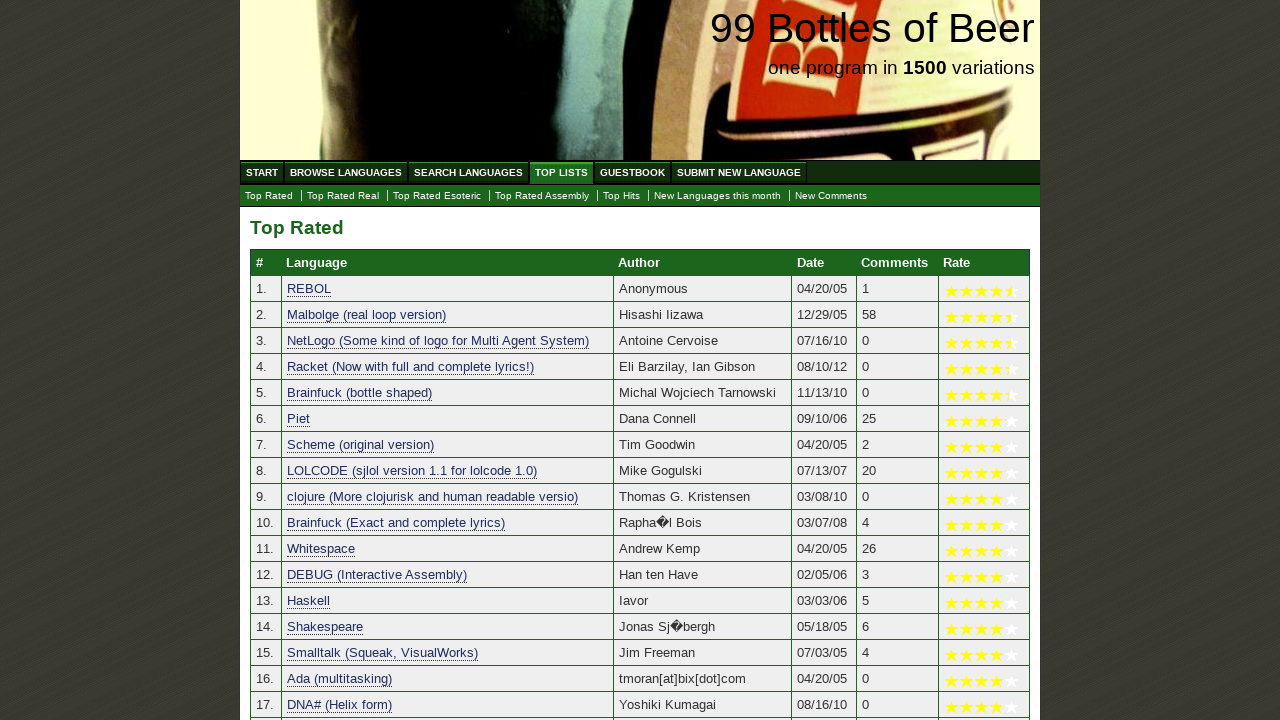